Tests alert functionality by clicking a button to trigger an alert, entering text into the alert prompt, and accepting it

Starting URL: https://only-testing-blog.blogspot.com/2014/01/textbox.html

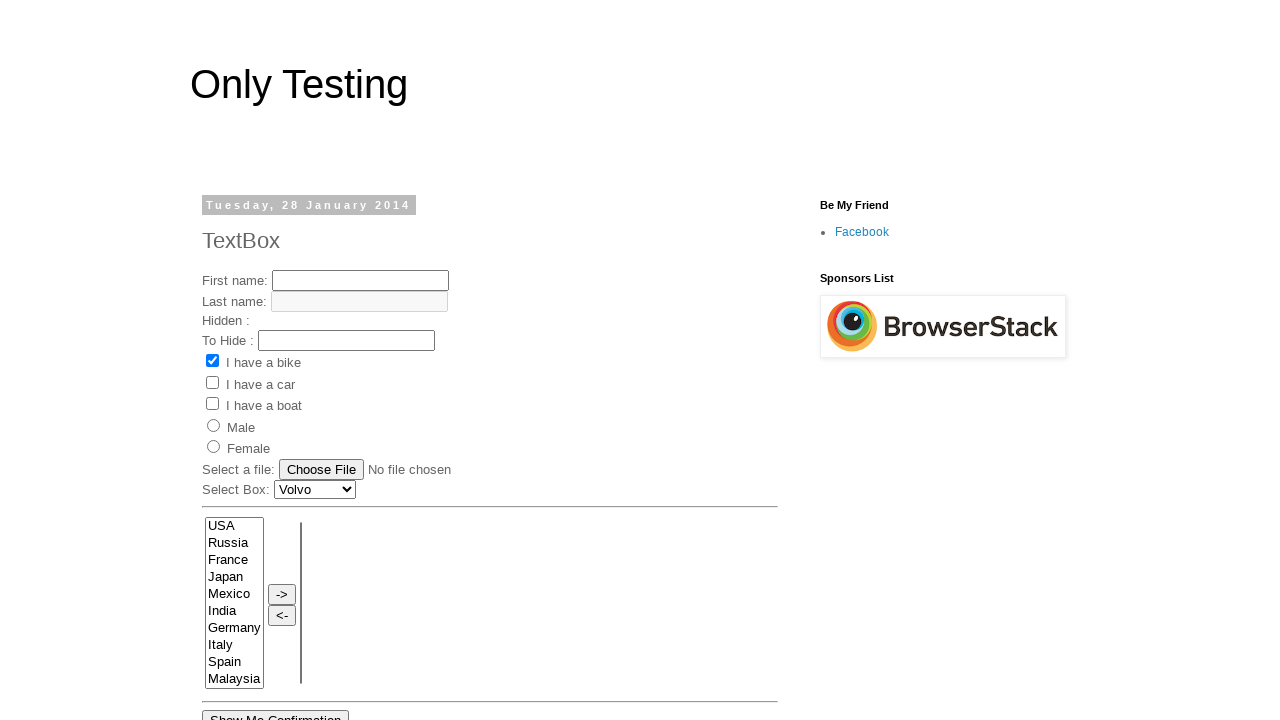

Clicked button to trigger alert at (364, 360) on button[onclick='myFunctionf()']
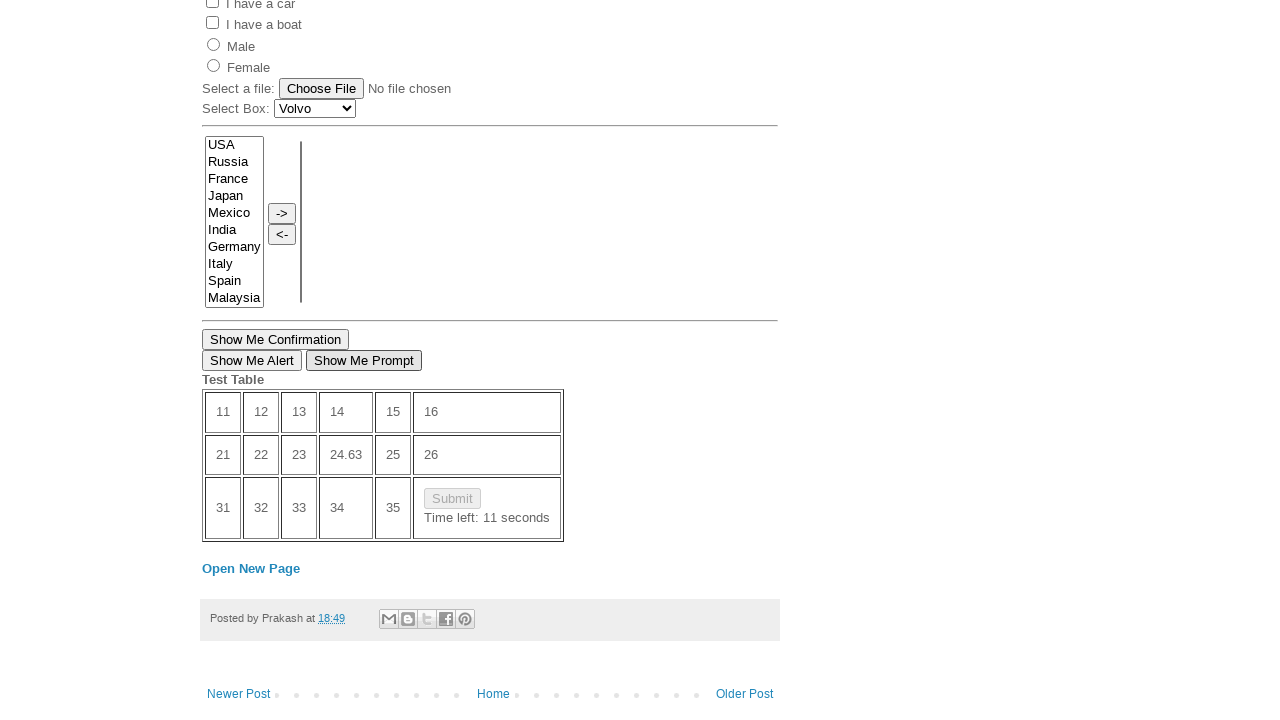

Set up dialog handler to accept alerts
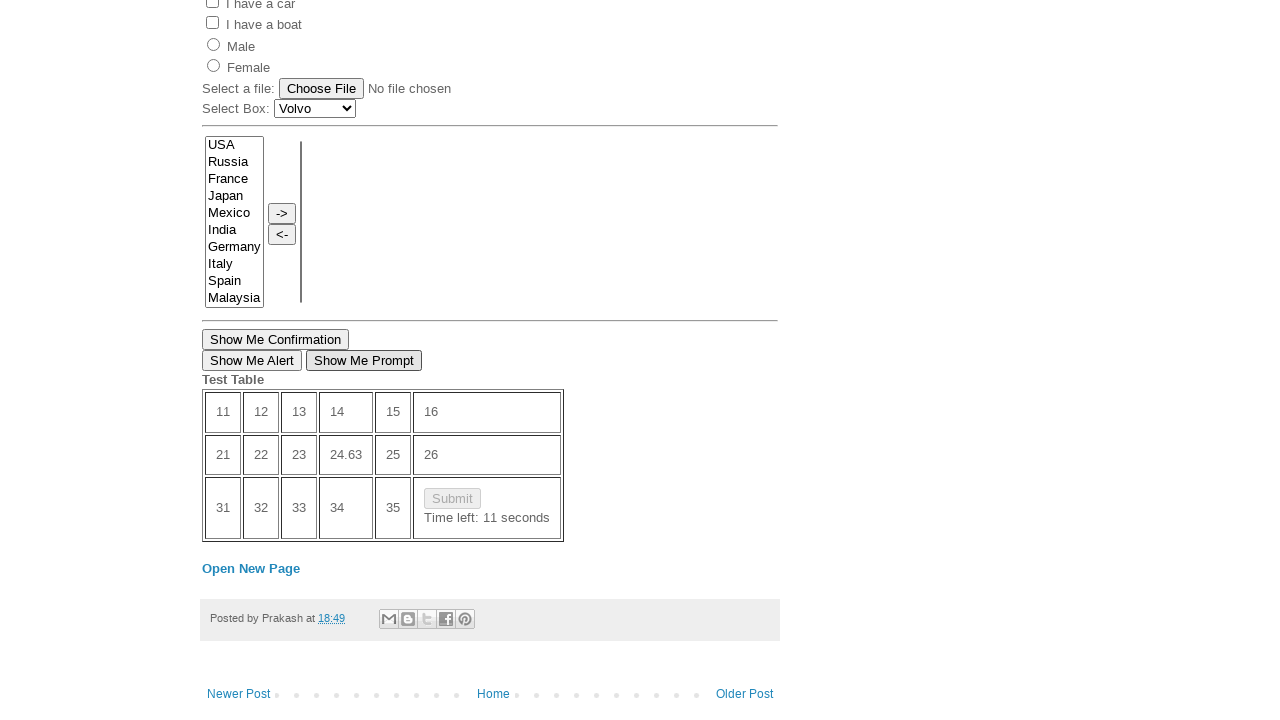

Set up dialog handler to accept prompt with text 'Say my name'
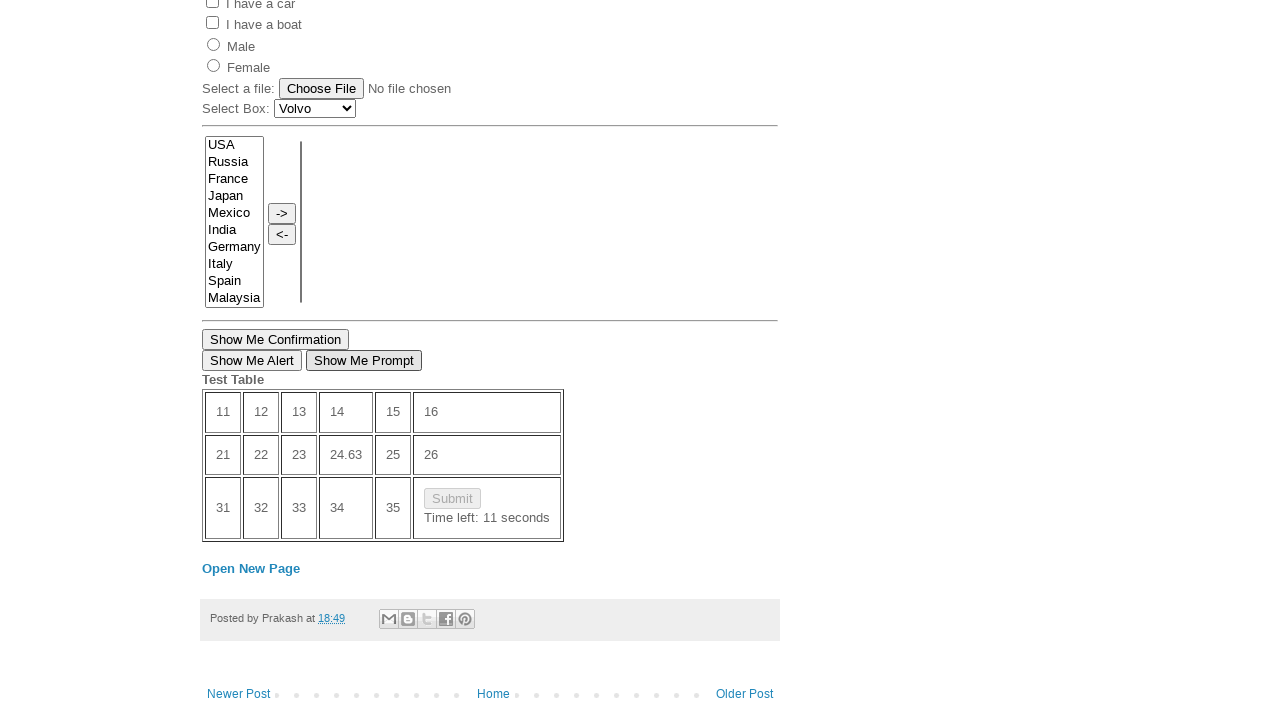

Clicked button to trigger prompt alert and entered text response at (364, 360) on button[onclick='myFunctionf()']
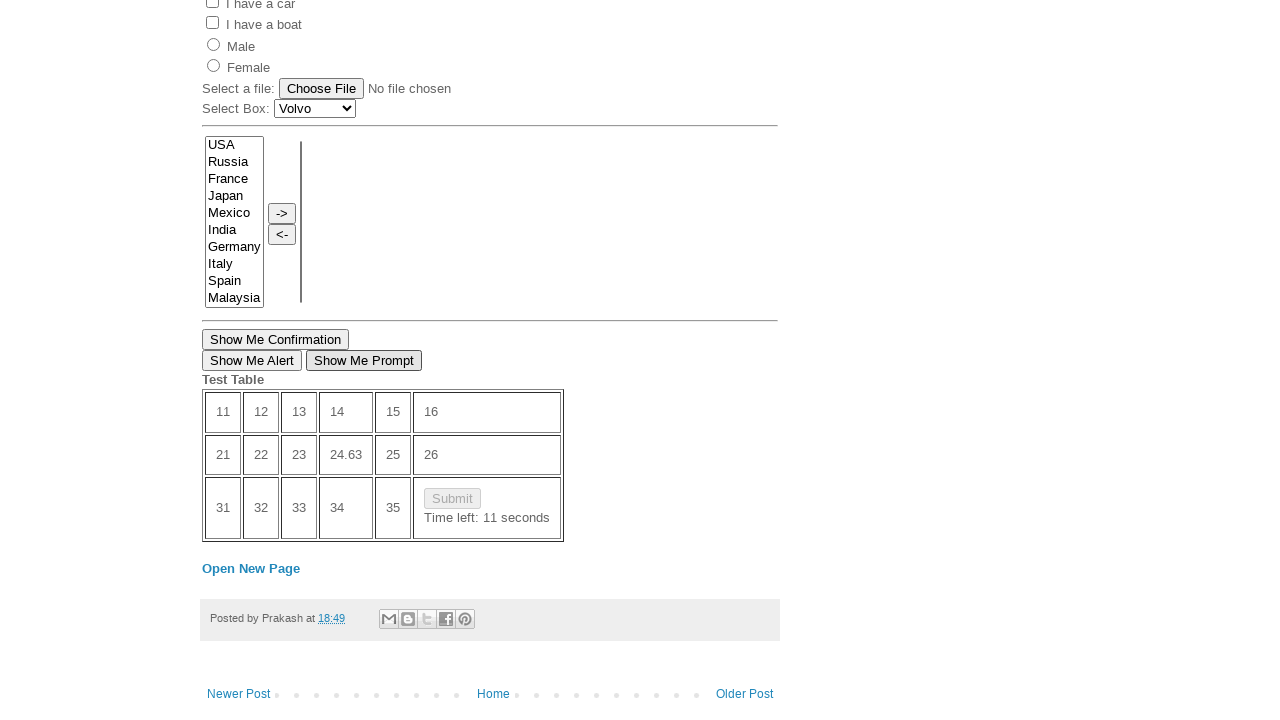

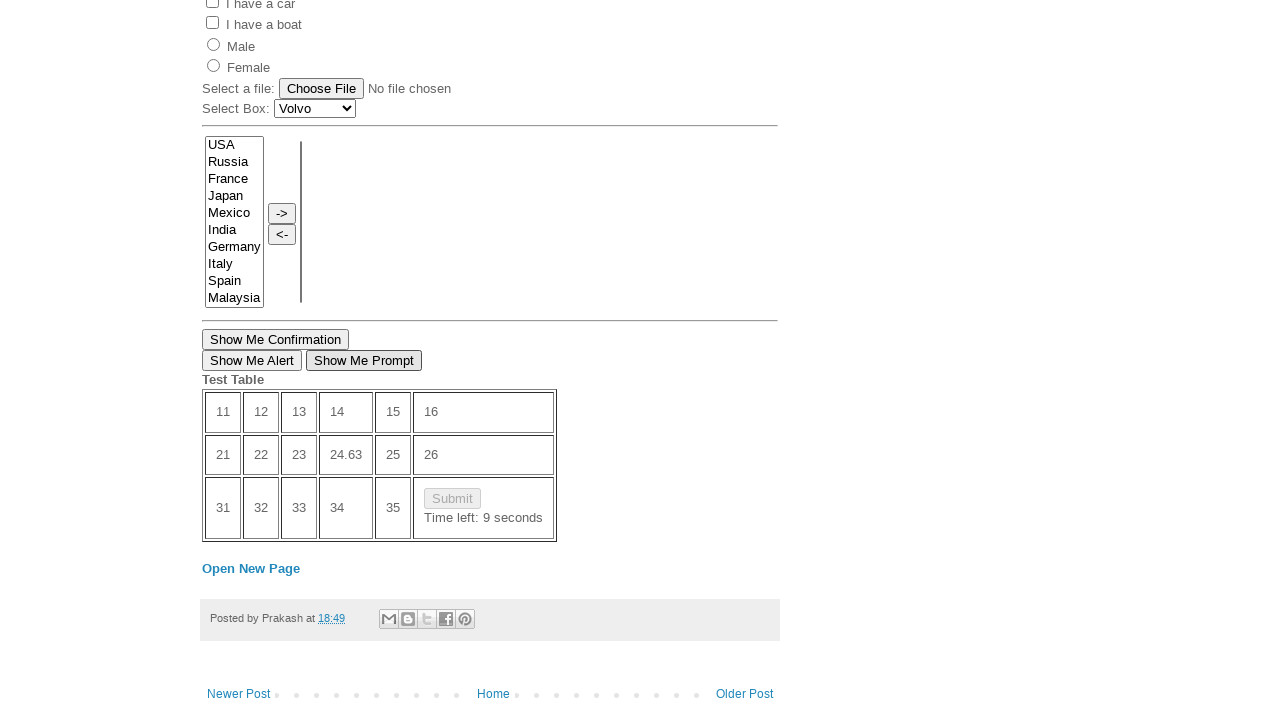